Navigates to a Sauce Labs test page and verifies the page title is correct

Starting URL: https://saucelabs.com/test/guinea-pig

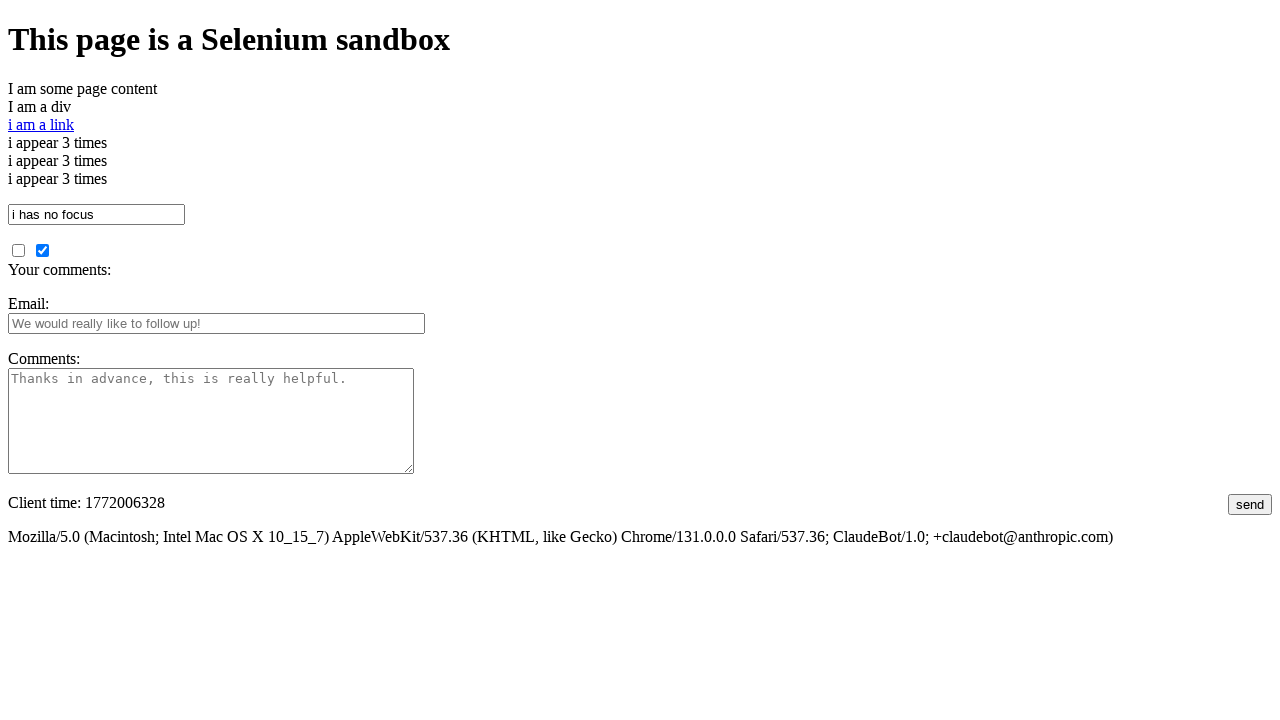

Navigated to Sauce Labs guinea pig test page
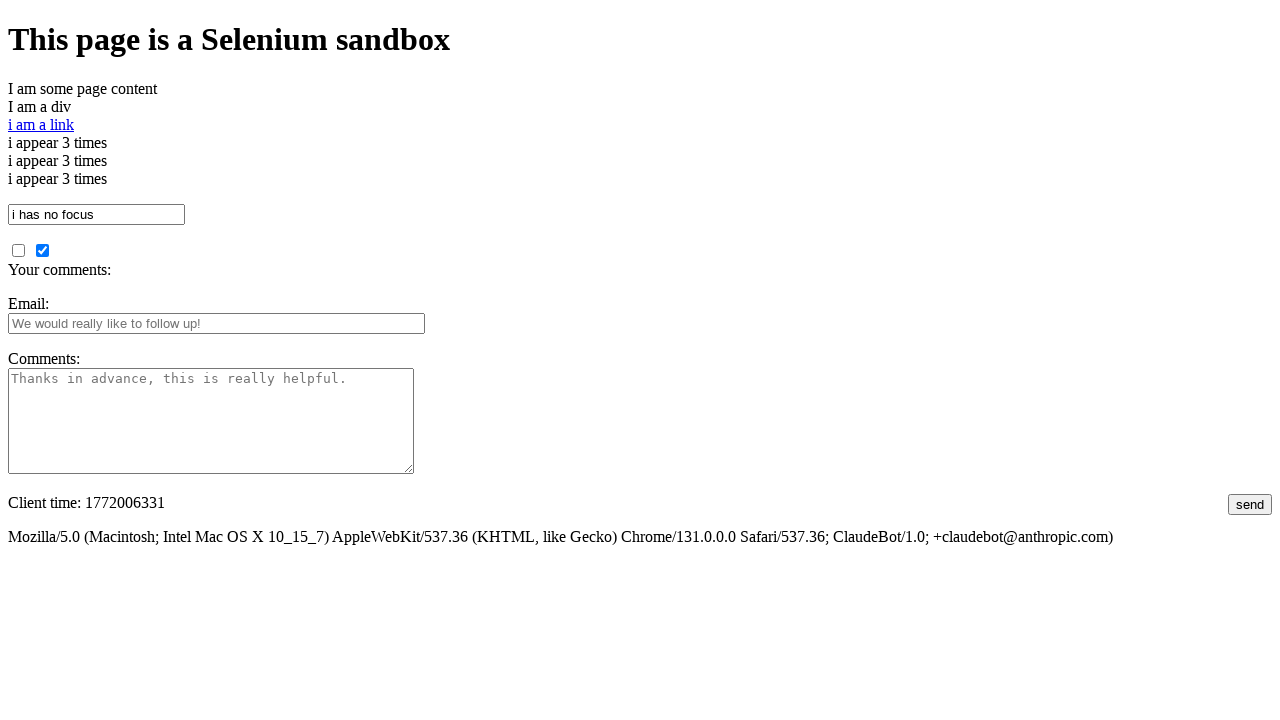

Verified page title is 'I am a page title - Sauce Labs'
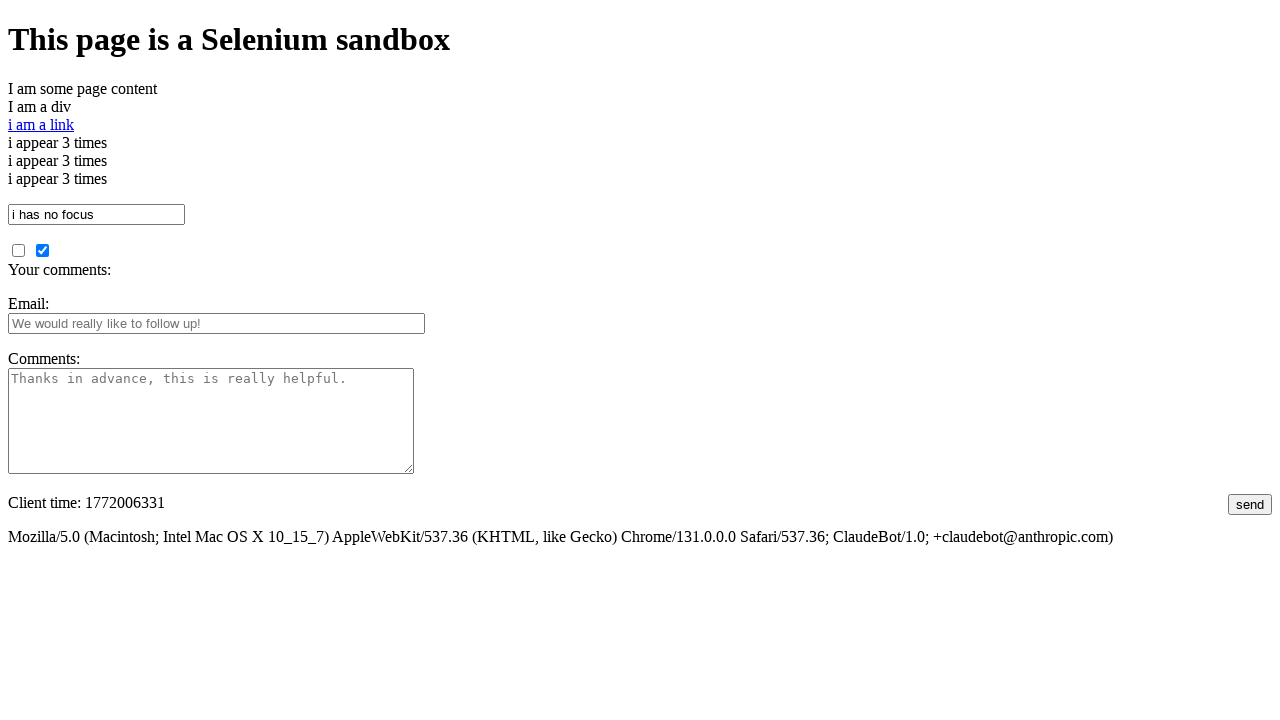

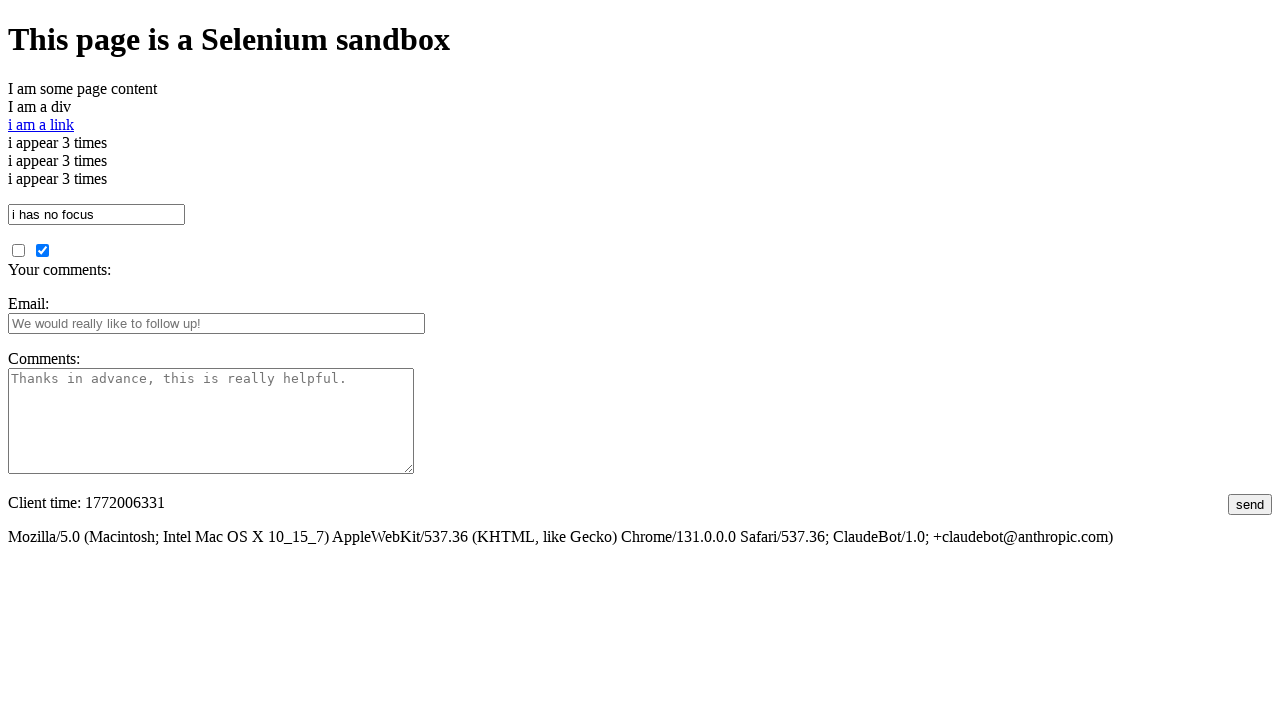